Tests clicking an alert button on a test blog page using JavaScript execution to click the element

Starting URL: https://omayo.blogspot.com/

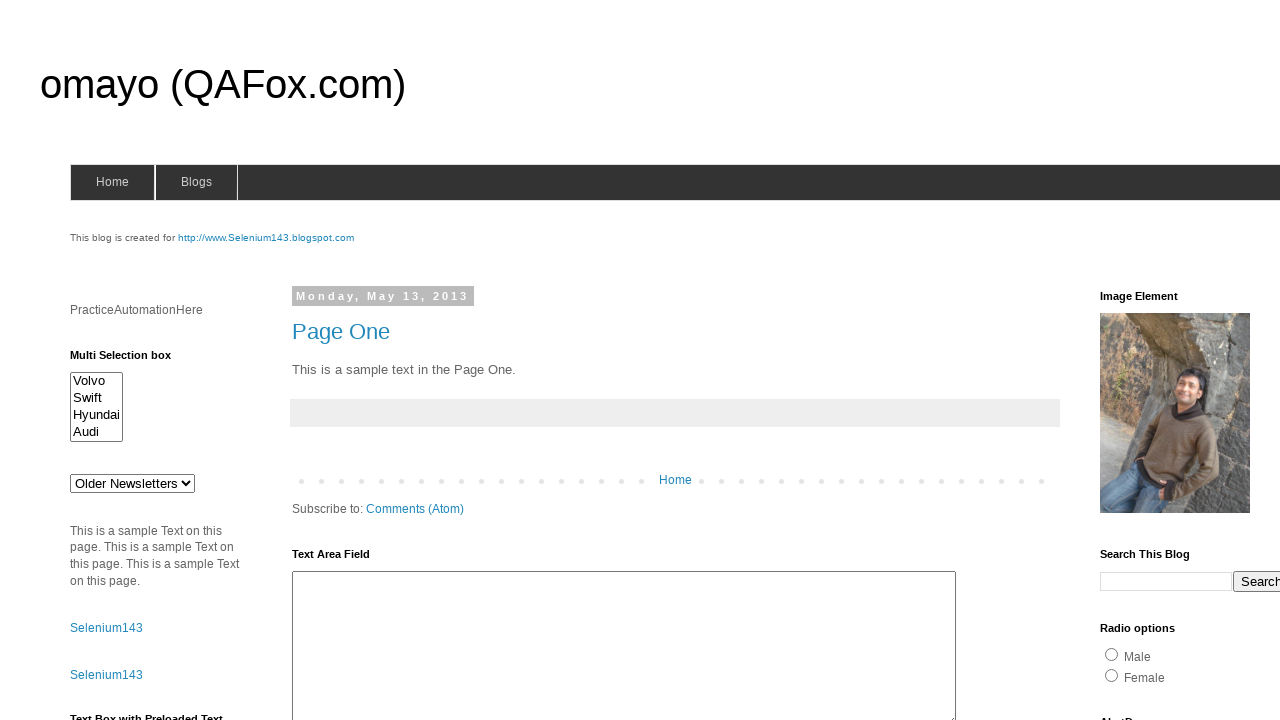

Navigated to test blog page
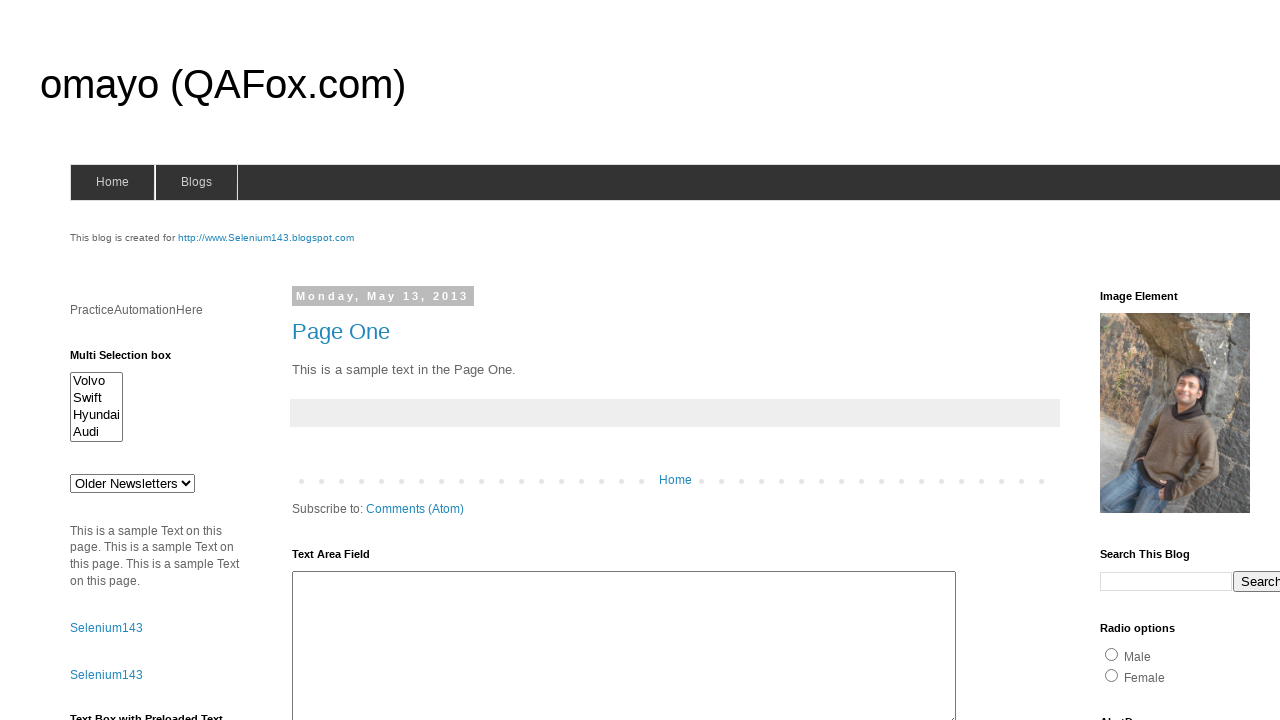

Clicked alert button using locator at (1154, 361) on input#alert1
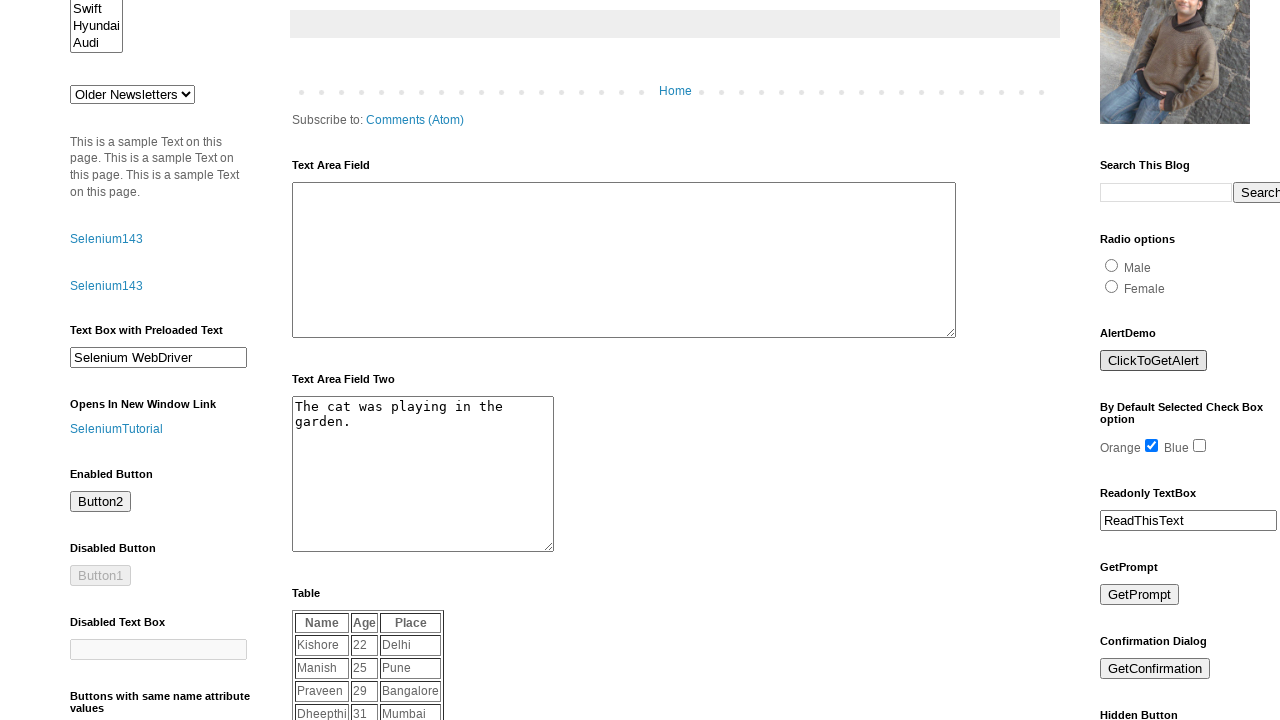

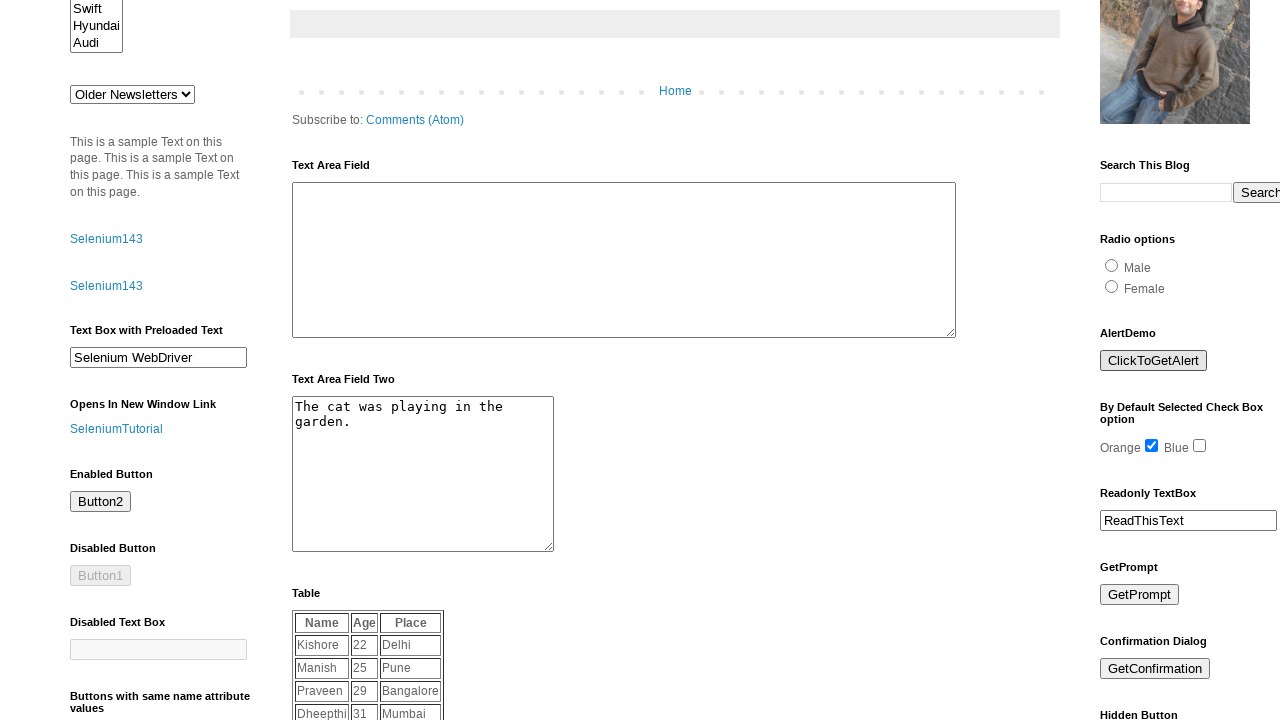